Tests checkbox functionality by clicking on checkboxes to toggle their state

Starting URL: http://the-internet.herokuapp.com/

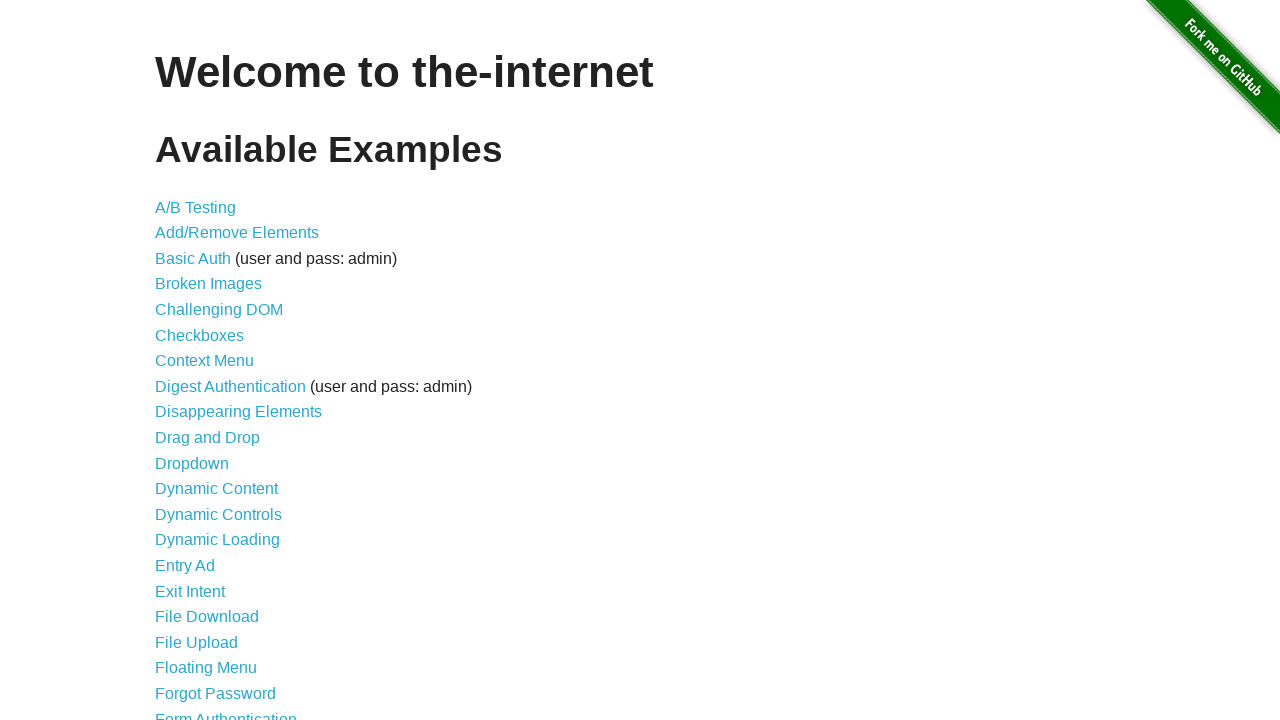

Clicked on Checkboxes link to navigate to checkboxes page at (200, 335) on a[href='/checkboxes']
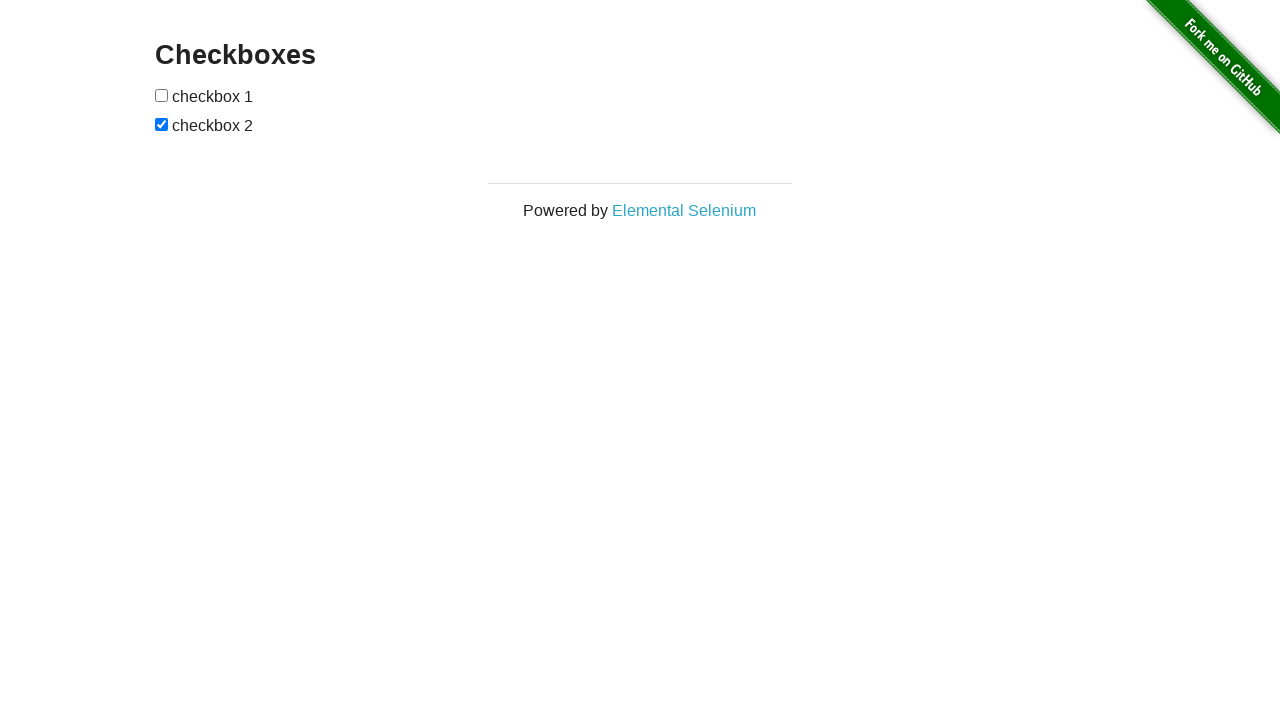

Clicked on first checkbox to toggle its state at (162, 95) on input[type='checkbox']:nth-of-type(1)
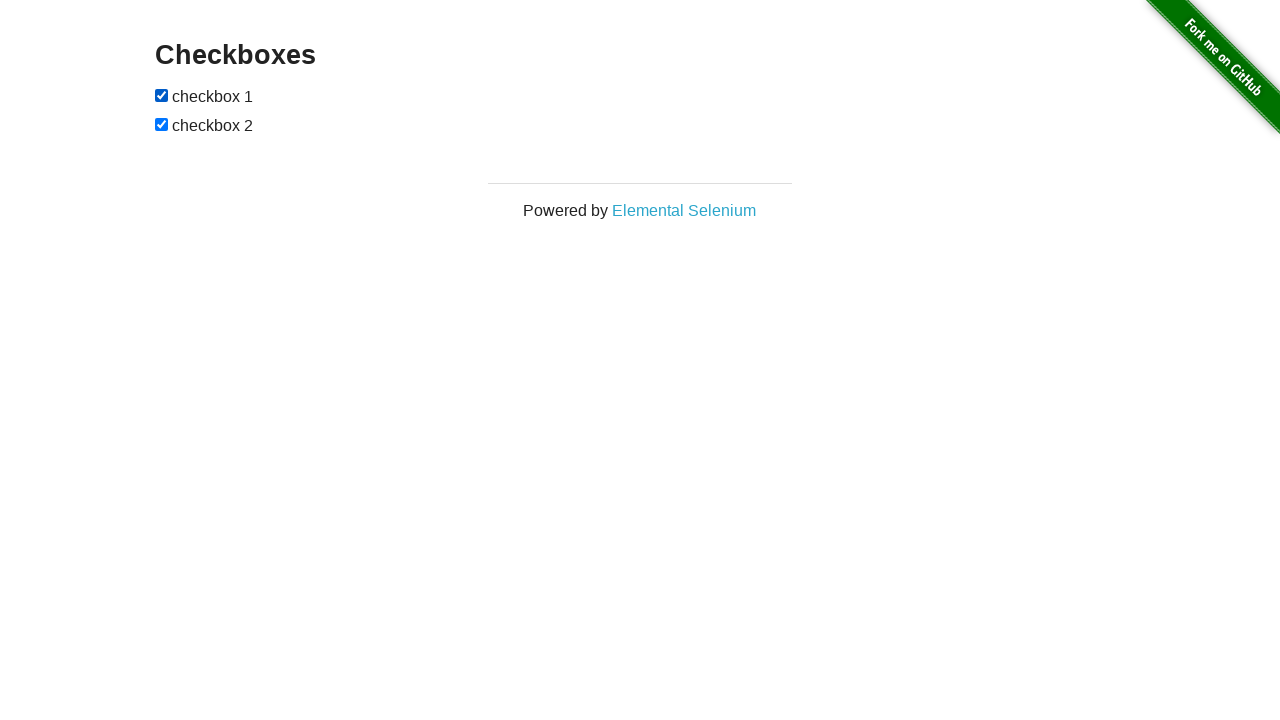

Clicked on first checkbox again to uncheck it at (162, 95) on input[type='checkbox']:nth-of-type(1)
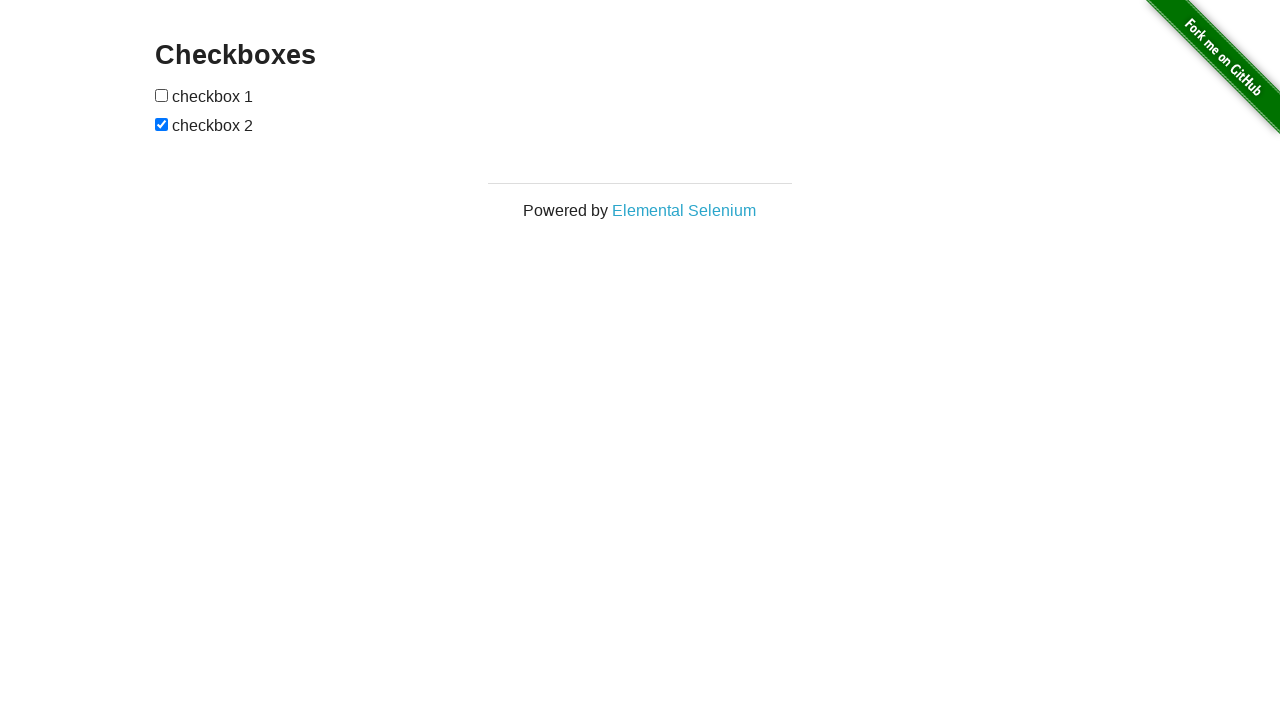

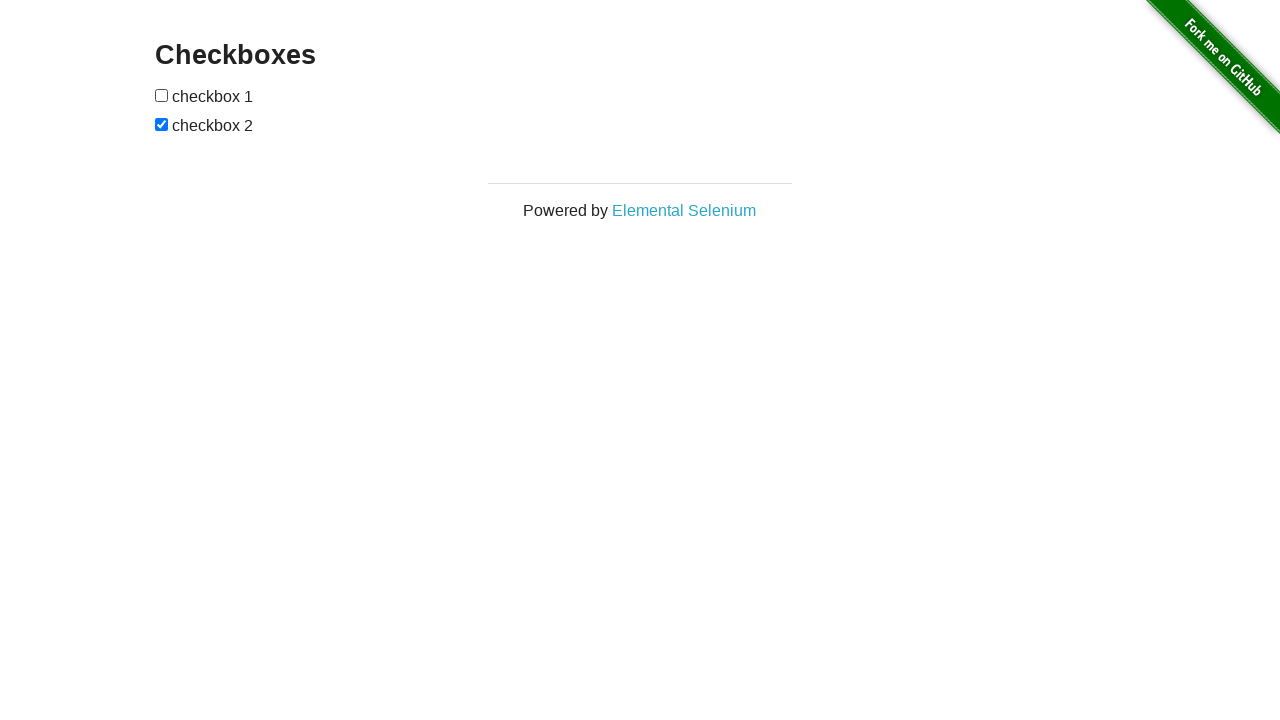